Tests the calculator's clear button functionality

Starting URL: https://www.webcargonet.com/qa-calc/

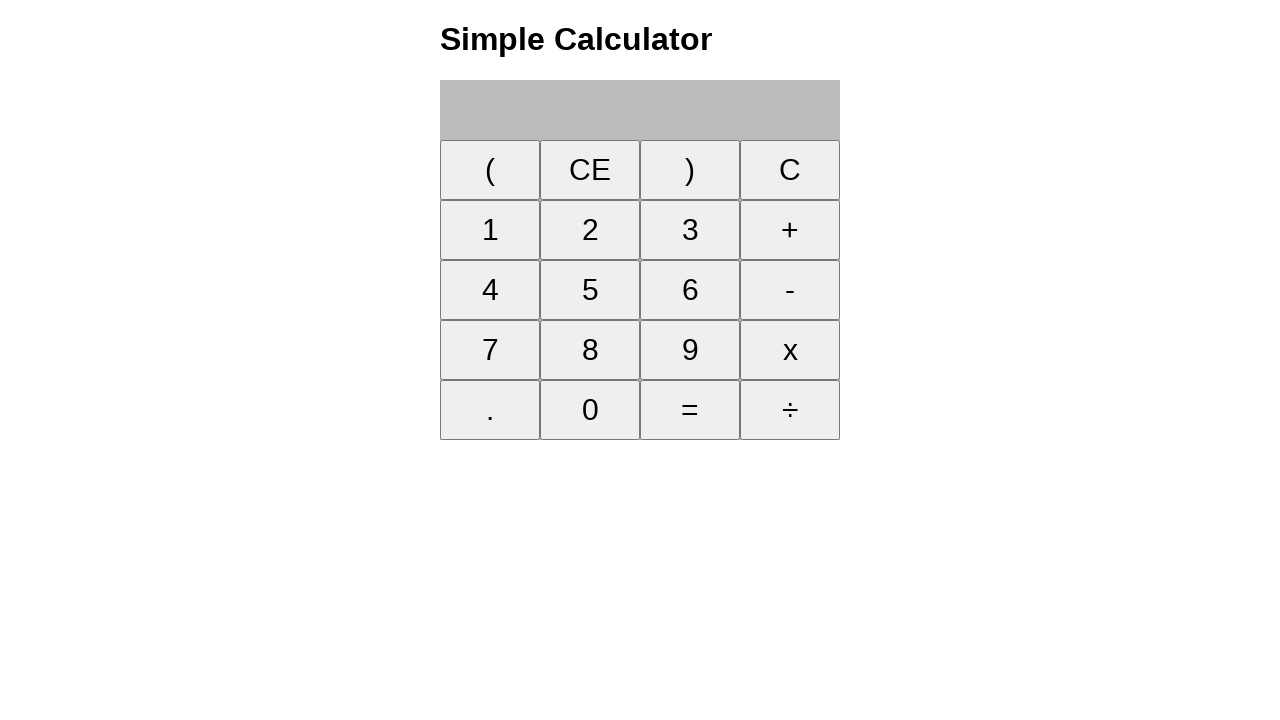

Clicked the '1' button on calculator at (490, 230) on button:has-text('1')
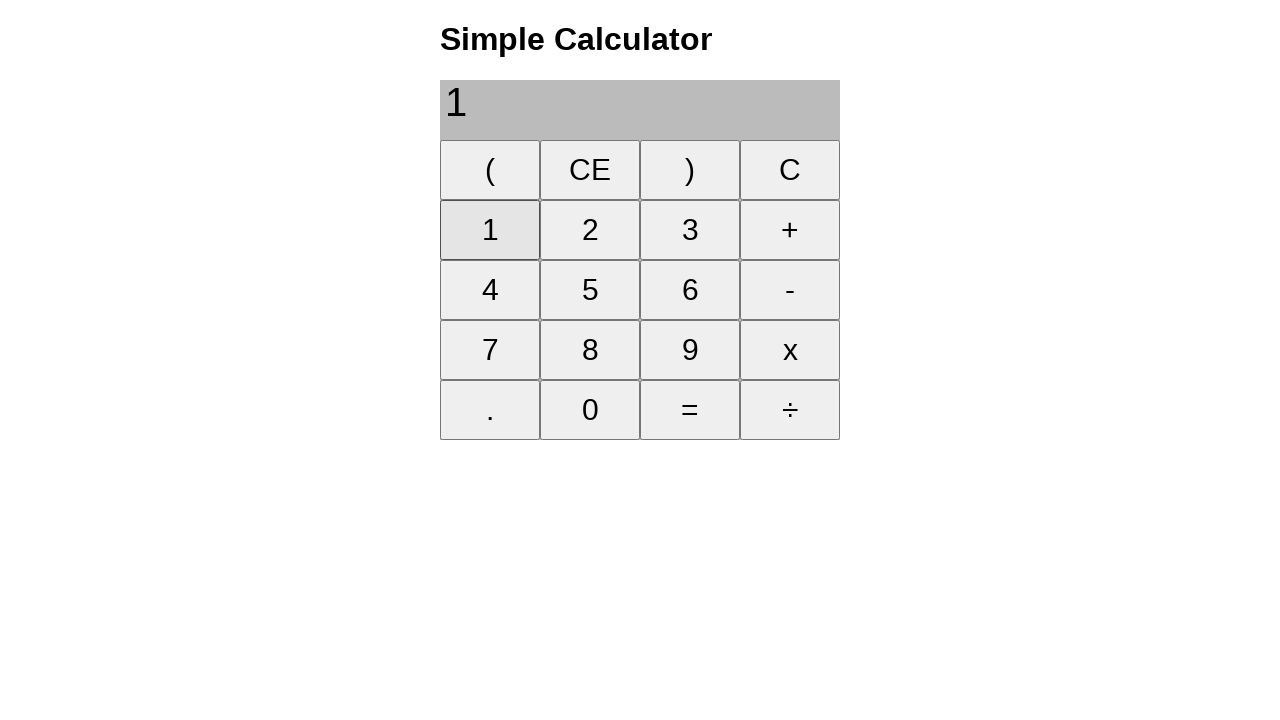

Clicked the 'C' (clear) button to reset calculator at (590, 170) on button:has-text('C')
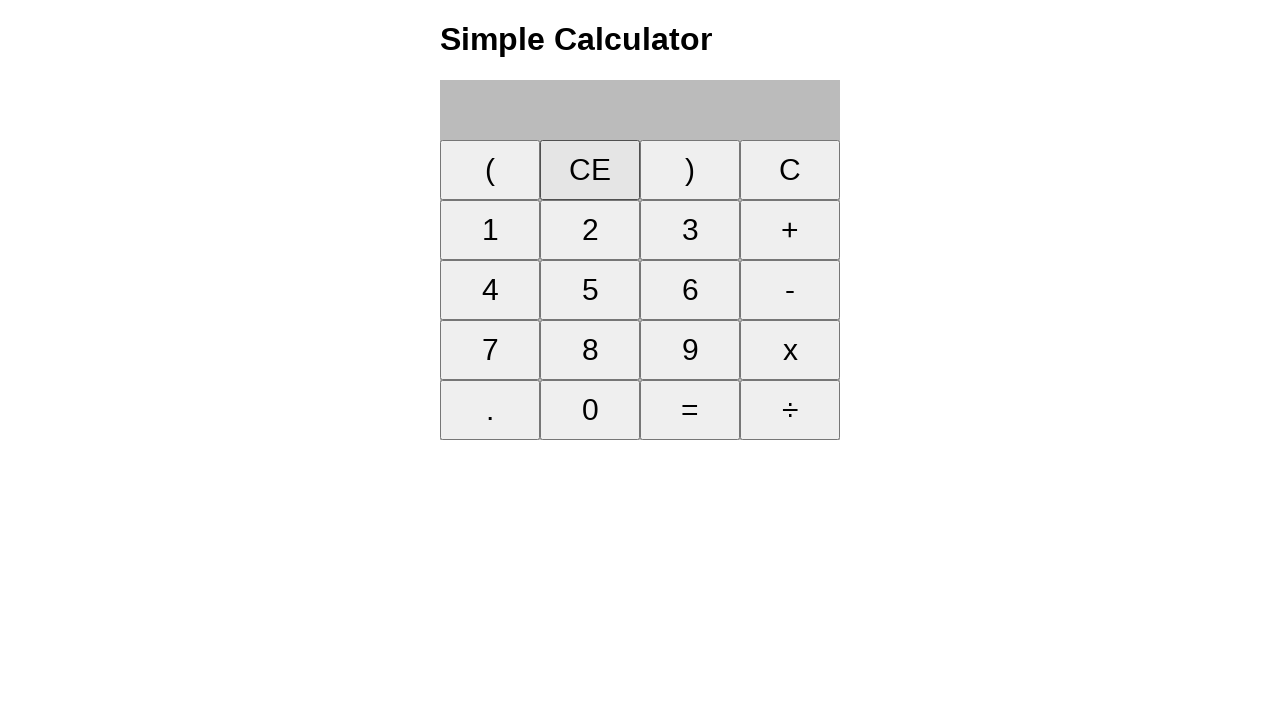

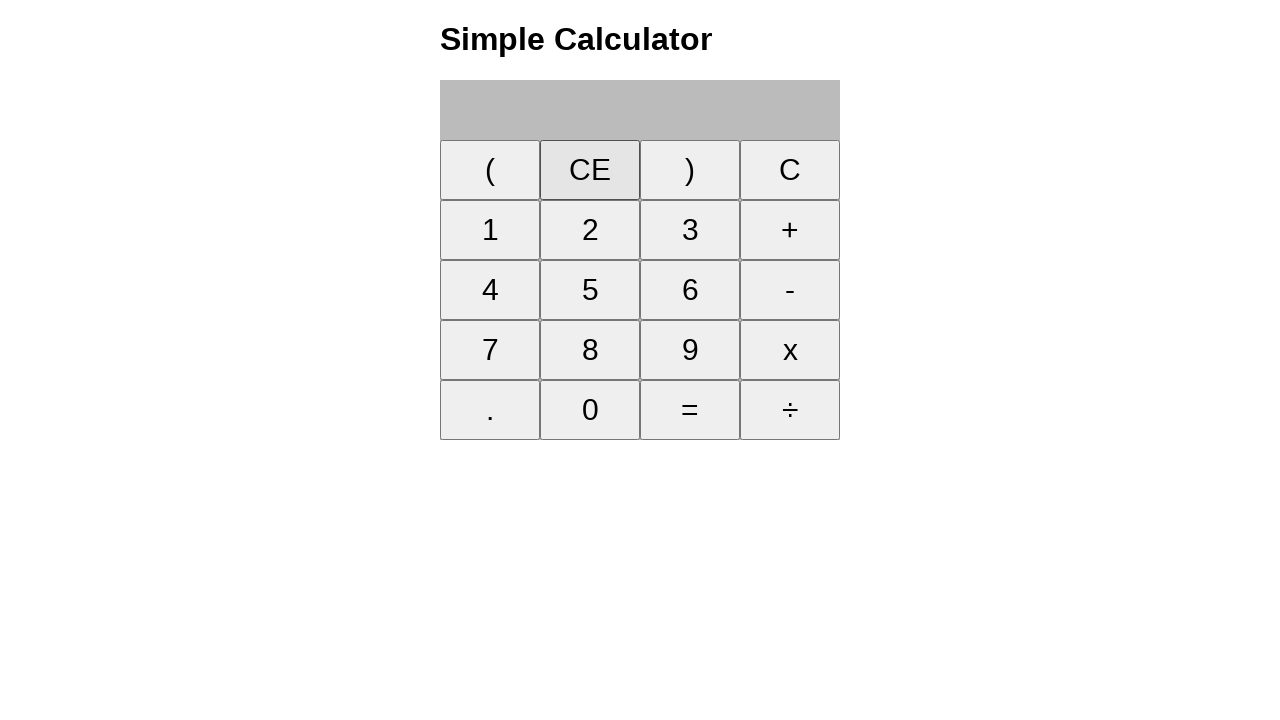